Tests simple alert handling on LetCode by clicking the Simple Alert button and accepting the dialog

Starting URL: https://letcode.in/alert

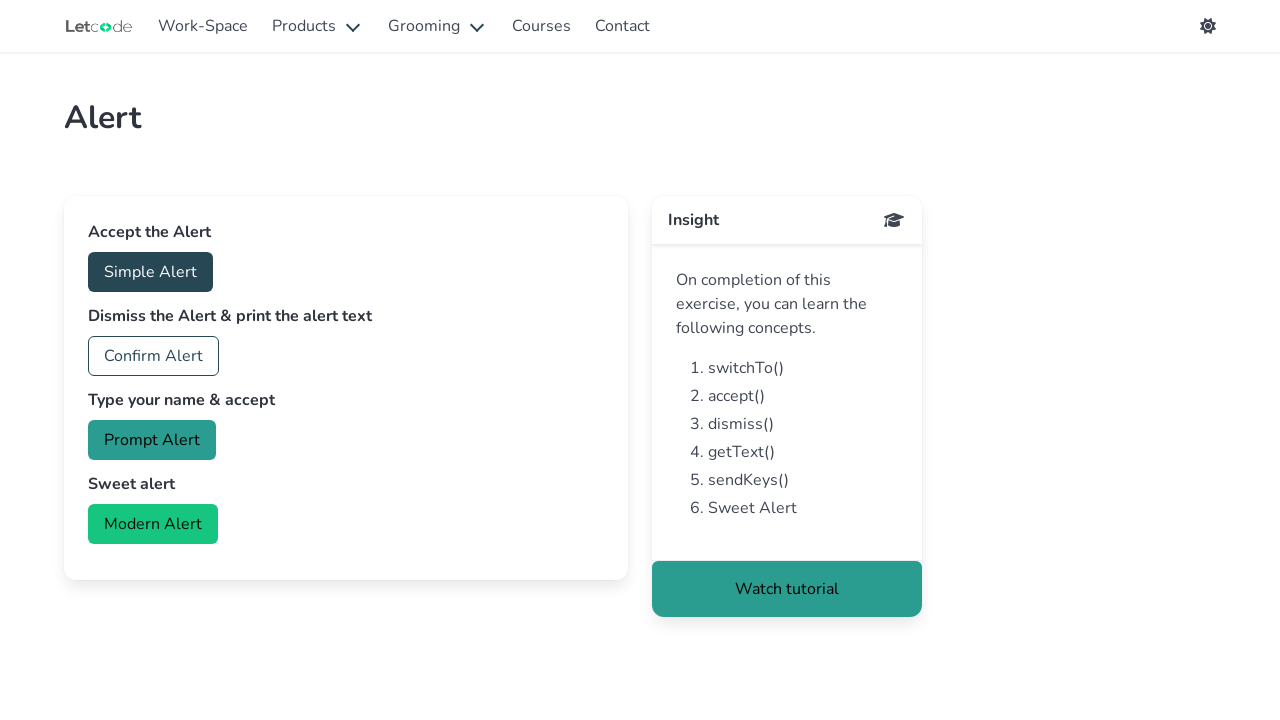

Waited for Simple Alert button to be available
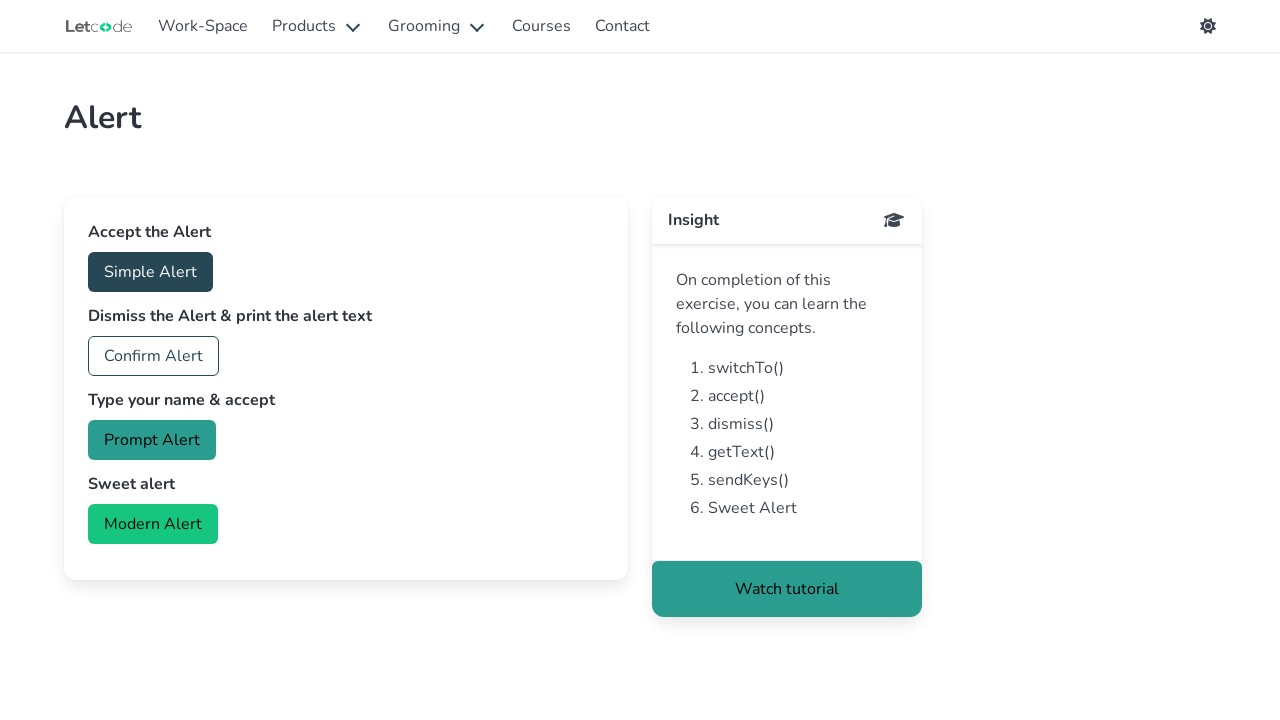

Set up dialog handler to accept alerts
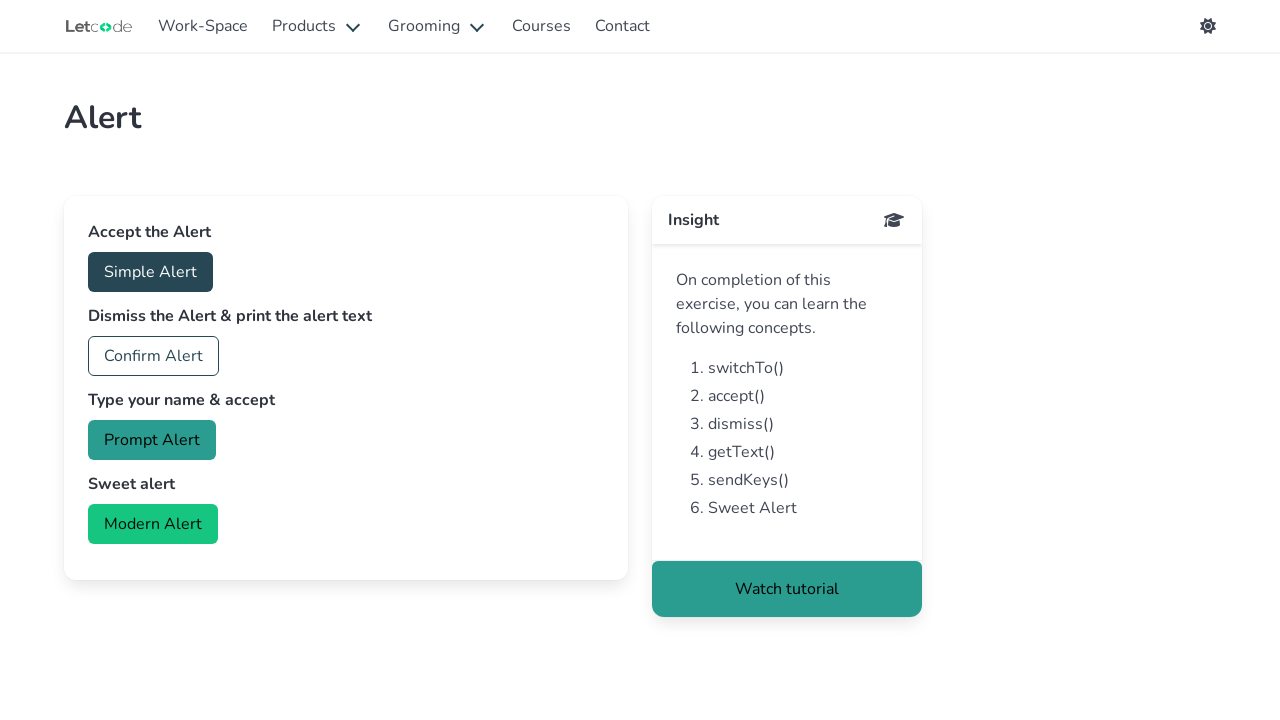

Clicked the Simple Alert button at (150, 272) on xpath=//button[text()='Simple Alert']
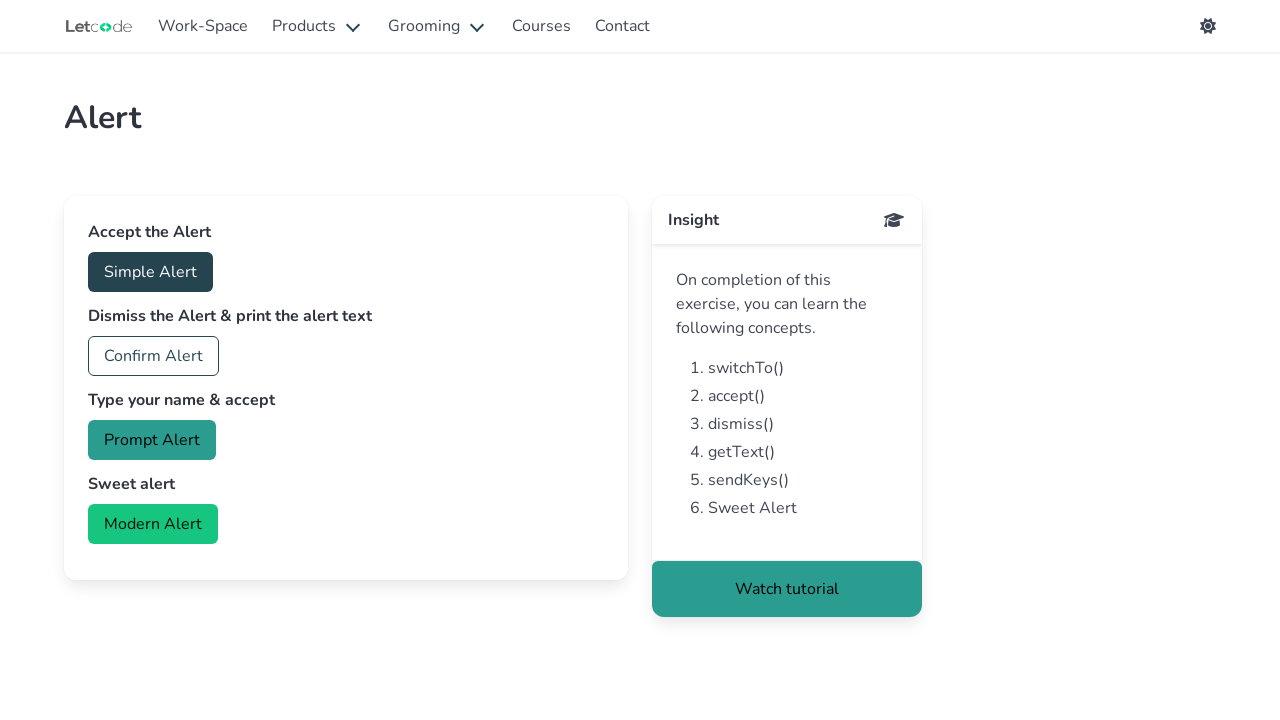

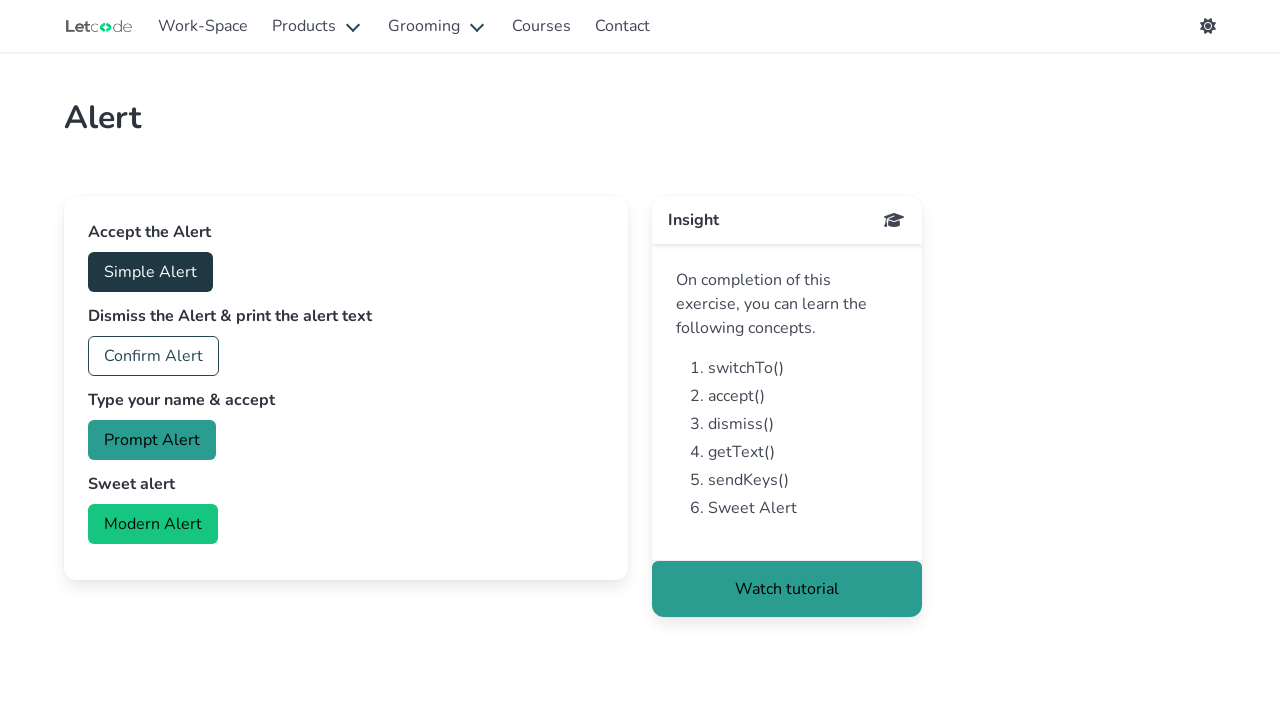